Navigates to a page, clicks on a link with a calculated number text, then fills out a form with personal information and submits it

Starting URL: http://suninjuly.github.io/find_link_text

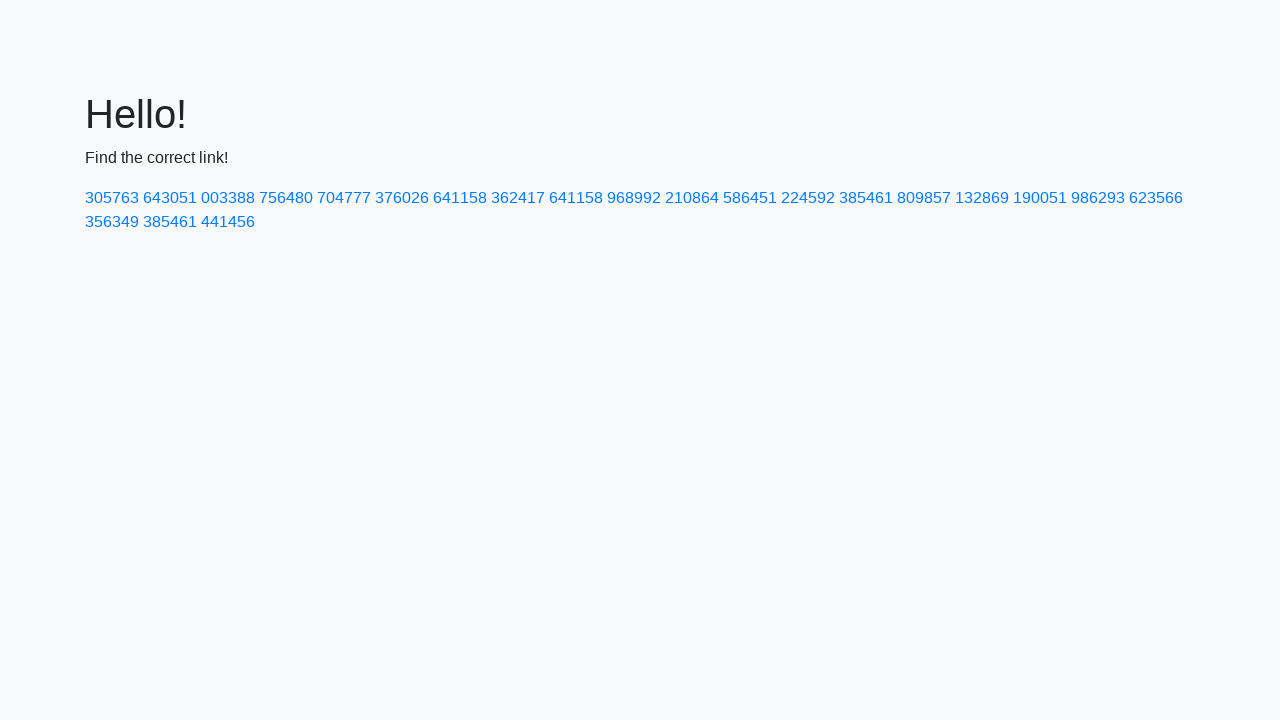

Calculated link text number: 224592
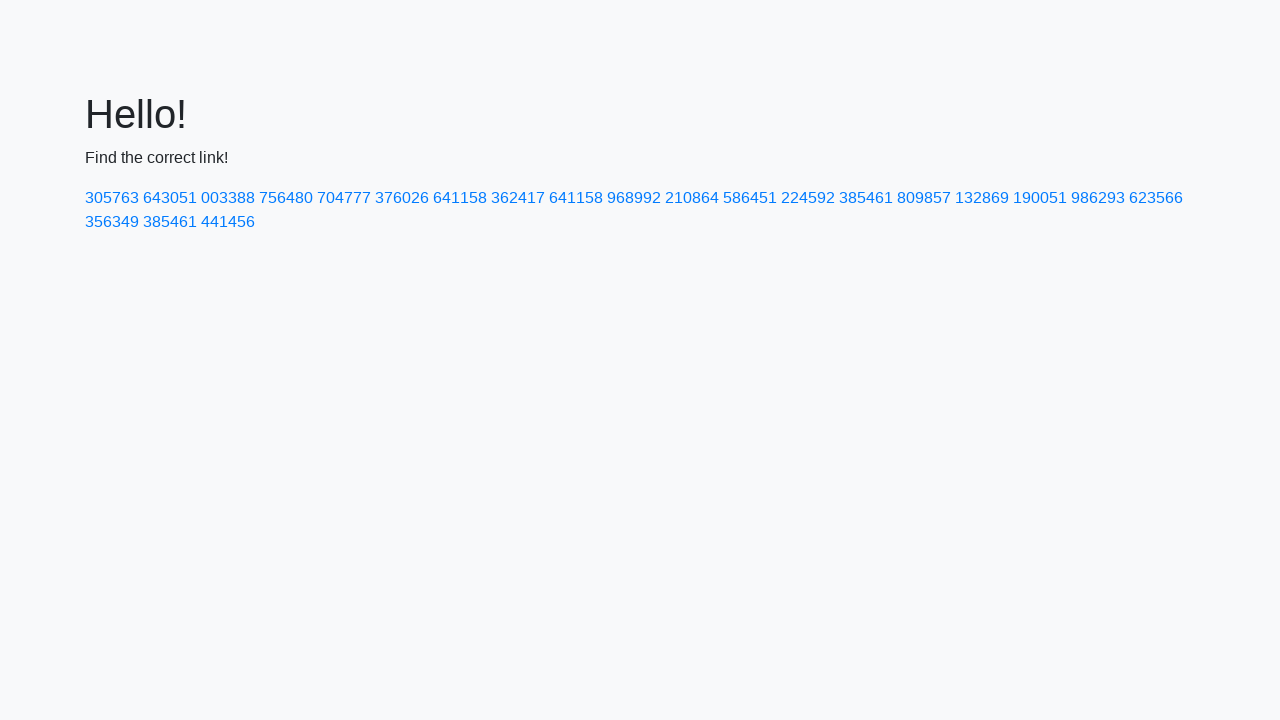

Clicked on link with text '224592' at (808, 198) on a:has-text('224592')
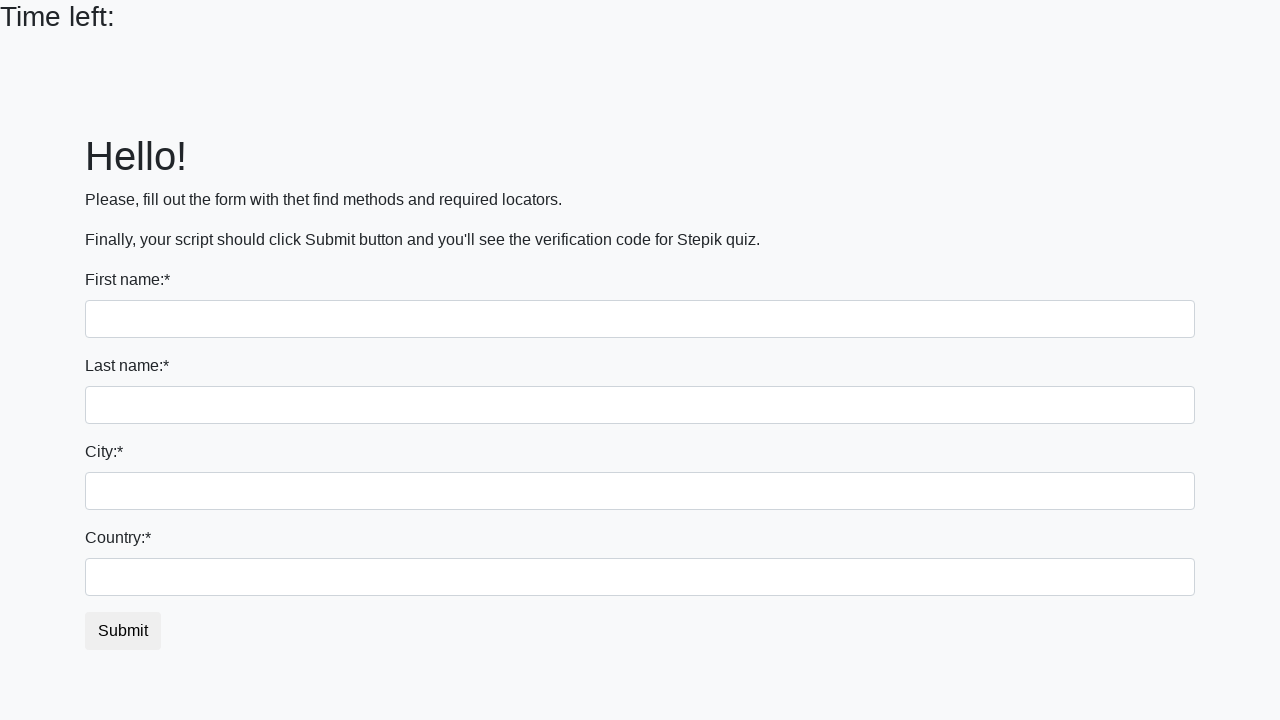

Filled in first name field with 'Dmitriy' on input:first-of-type
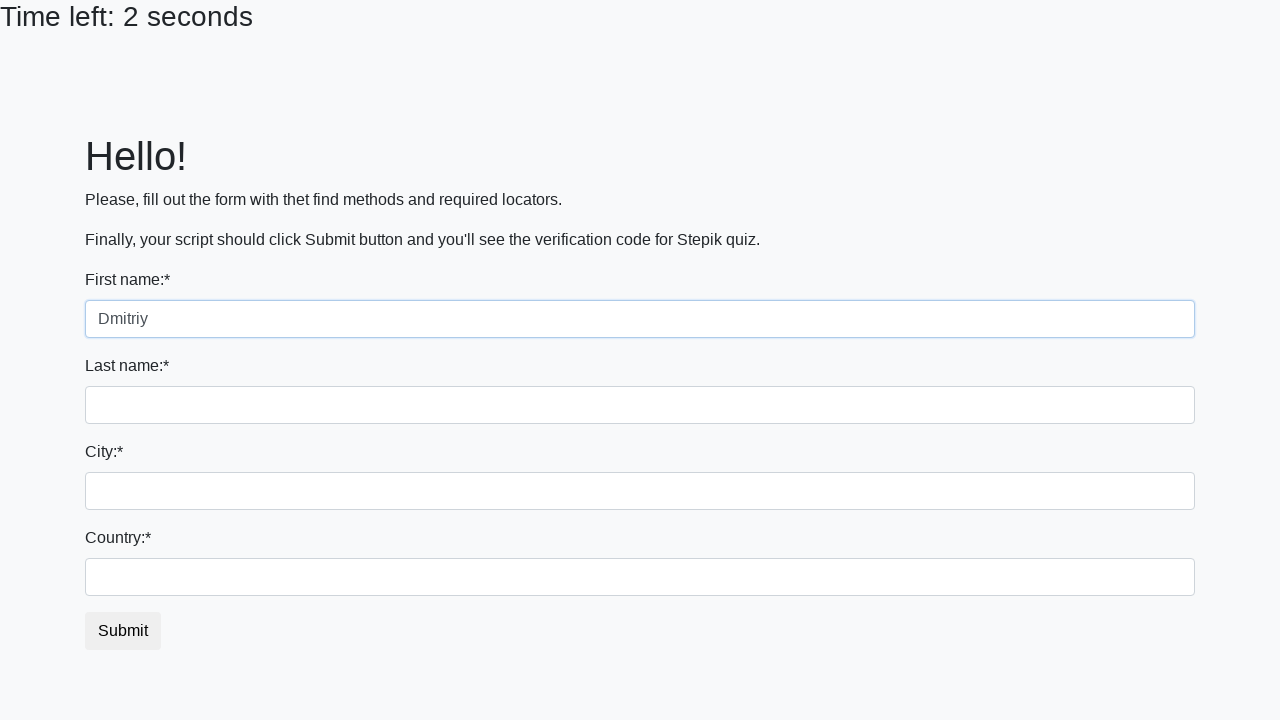

Filled in last name field with 'Petrishin' on input[name='last_name']
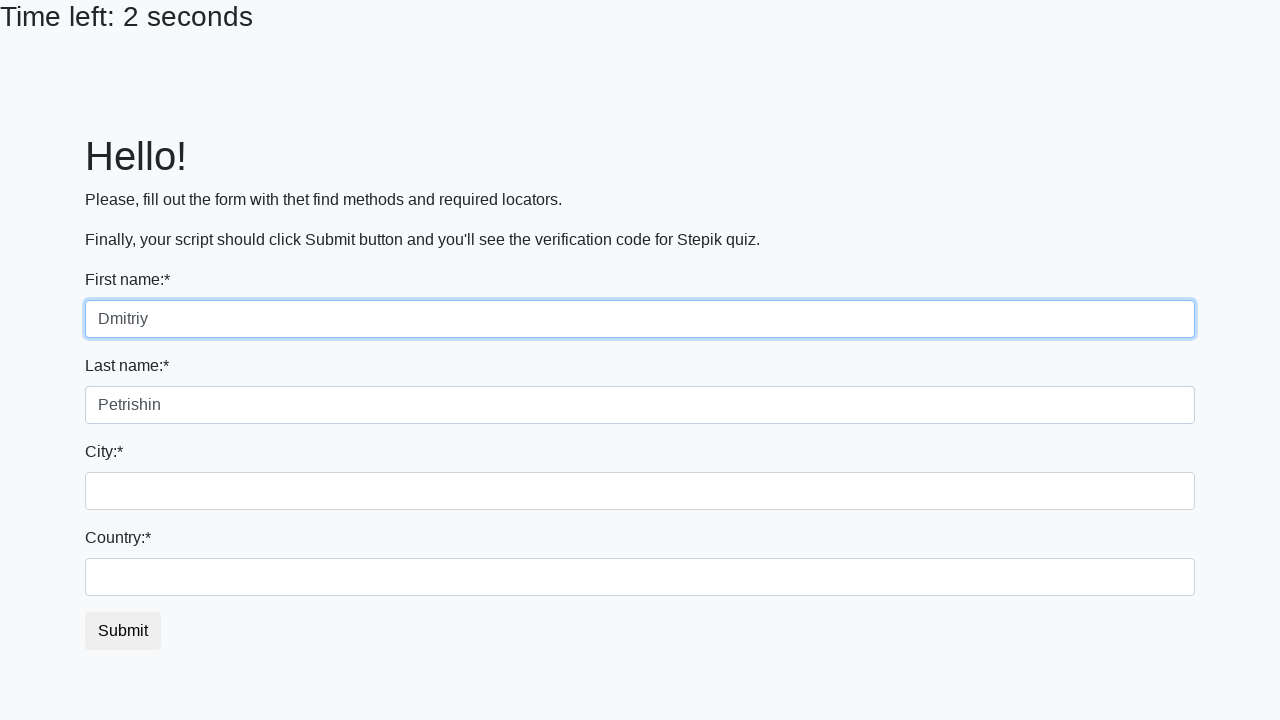

Filled in city field with 'Saint-Petersburg' on .city
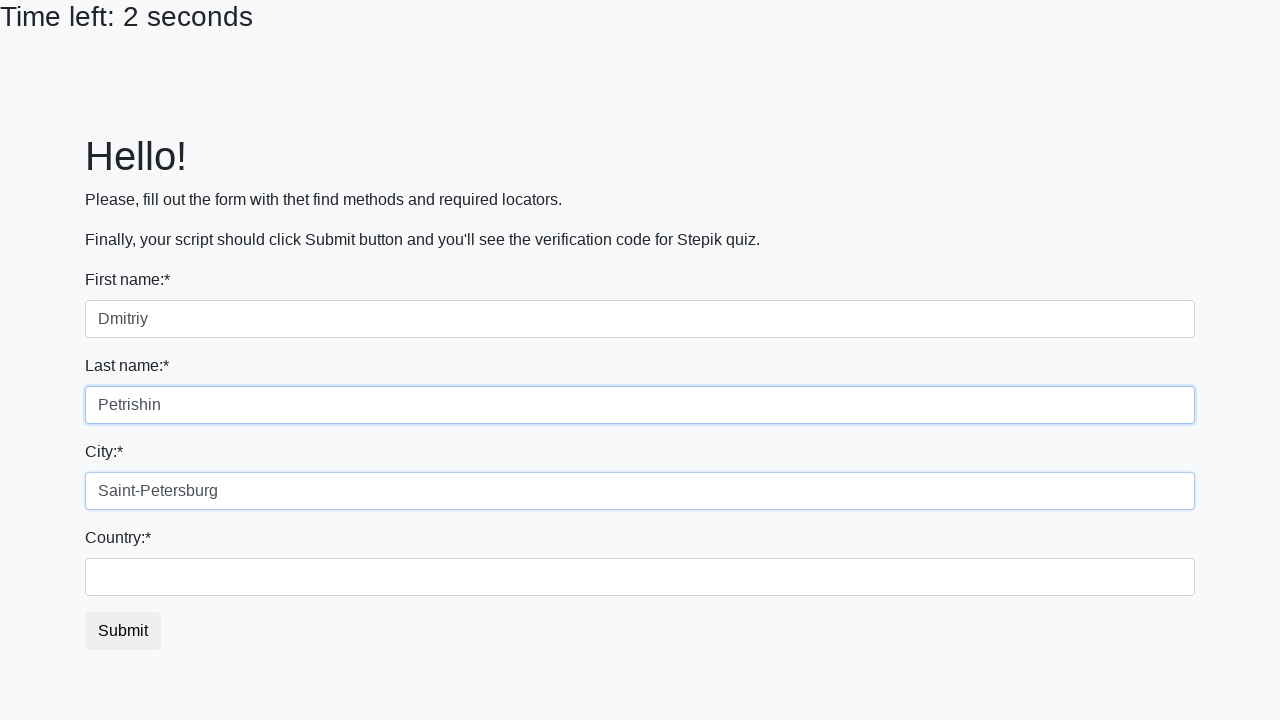

Filled in country field with 'Russia' on #country
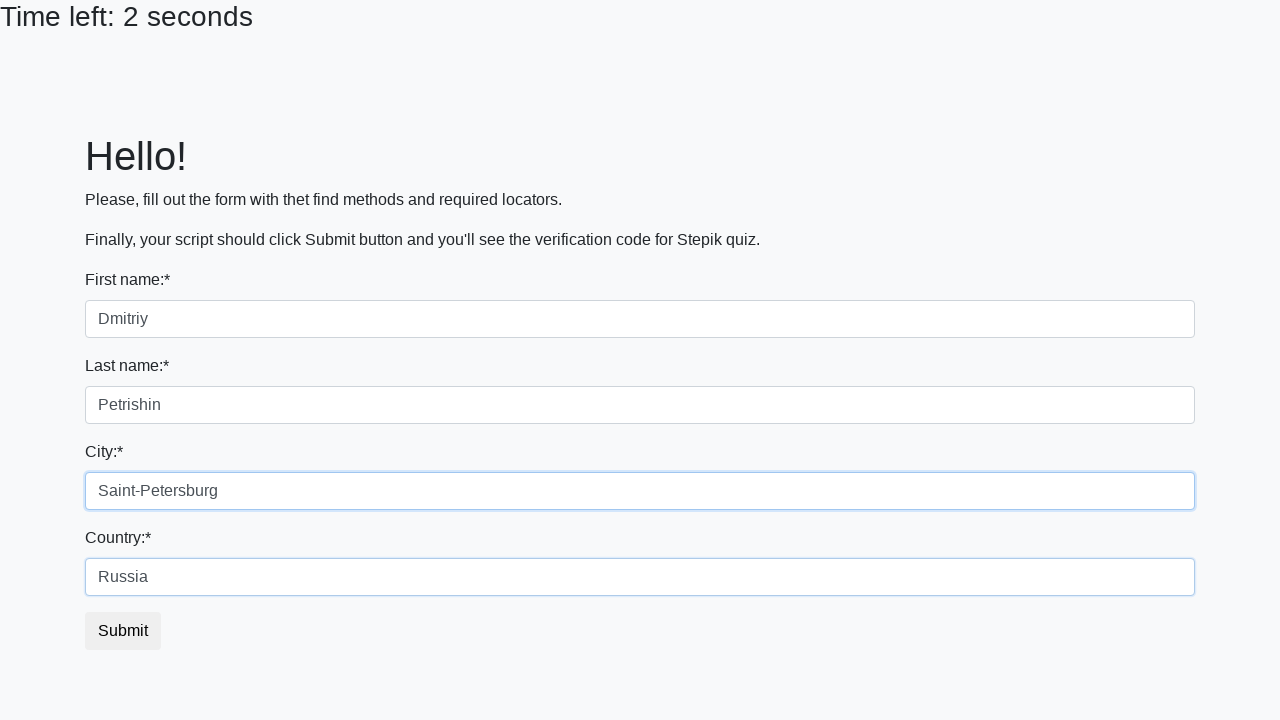

Clicked submit button to submit the form at (123, 631) on button.btn
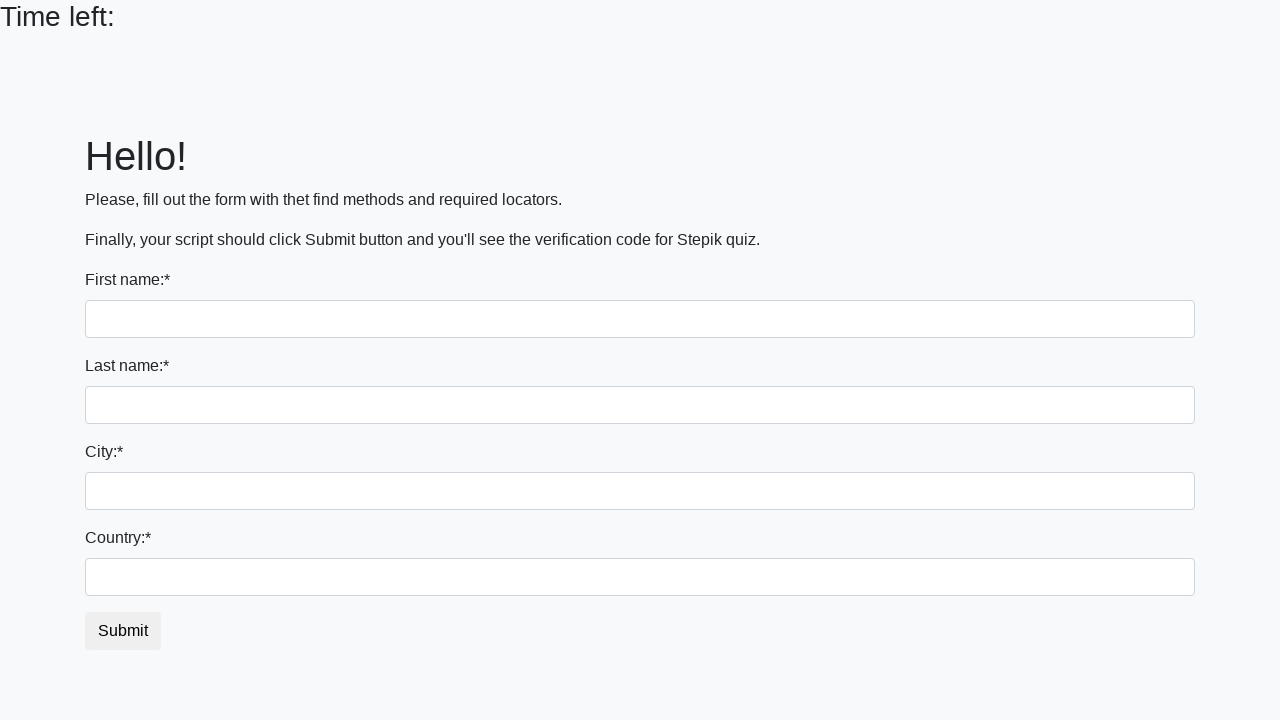

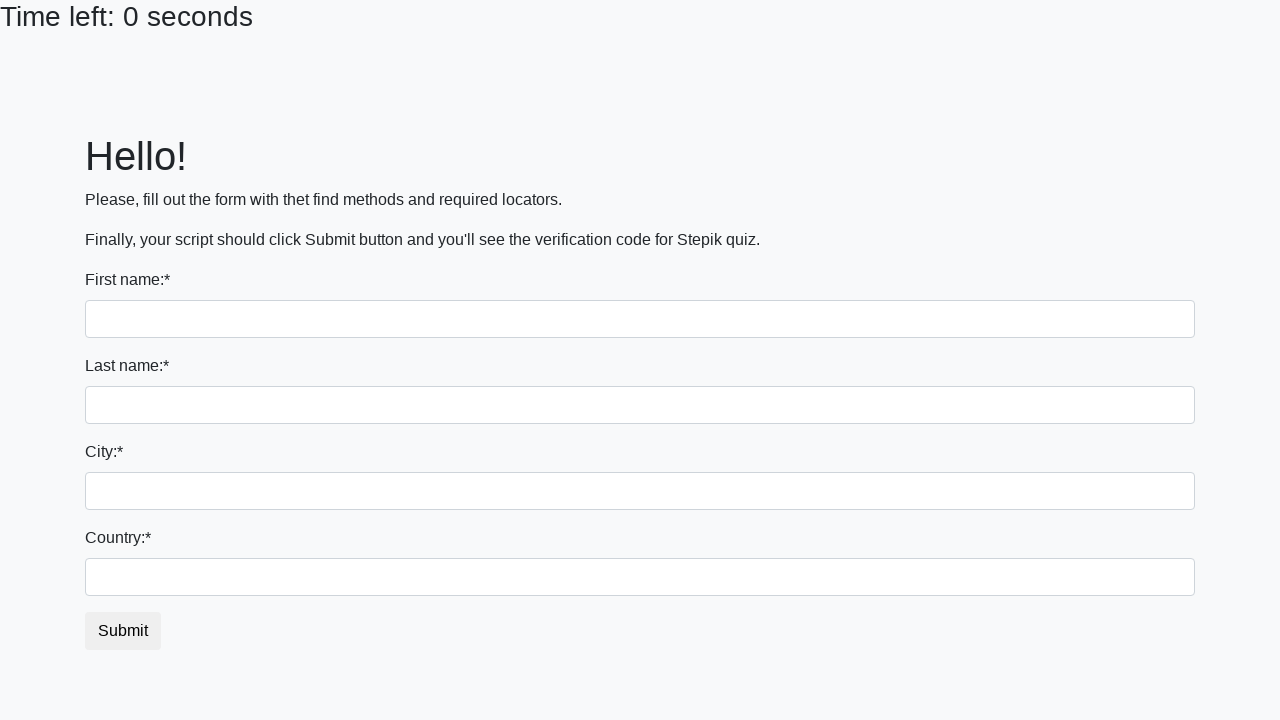